Tests multi-window handling by clicking a link that opens a new tab/window, then switching to the new window and verifying its URL

Starting URL: https://opensource-demo.orangehrmlive.com/web/index.php/auth/login

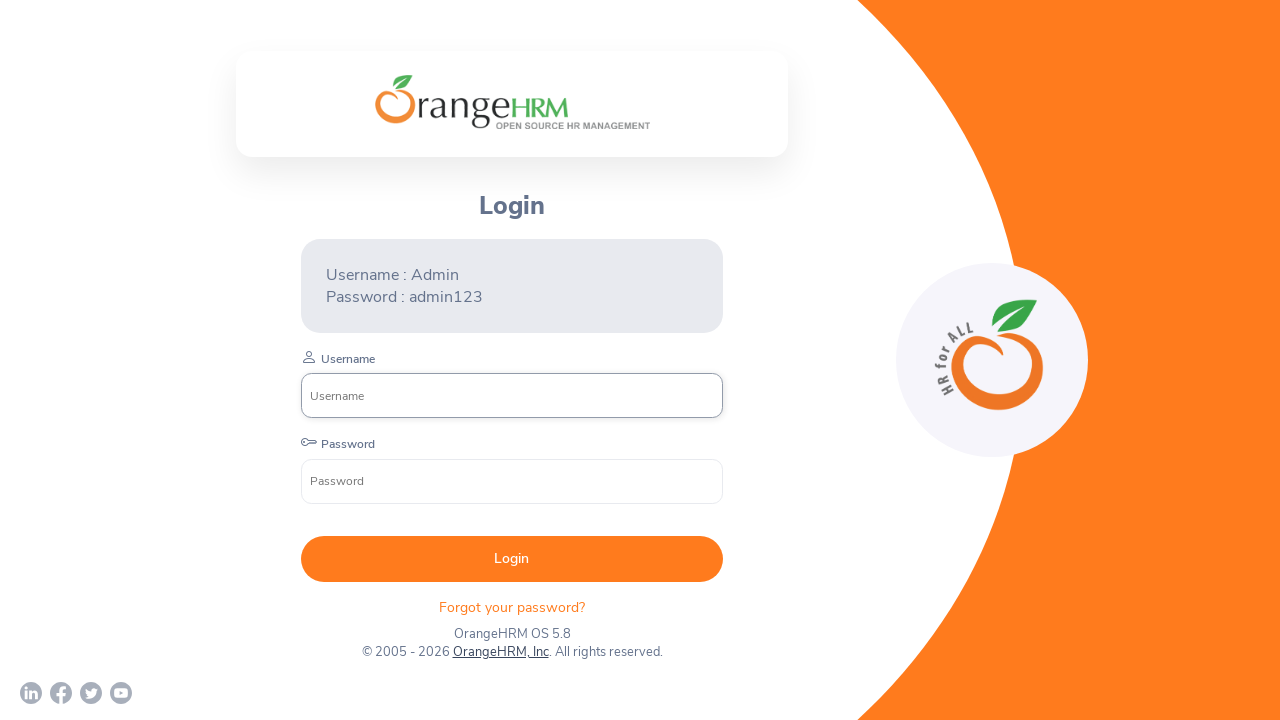

Clicked 'OrangeHRM, Inc' link to open new window/tab at (500, 652) on text=OrangeHRM, Inc
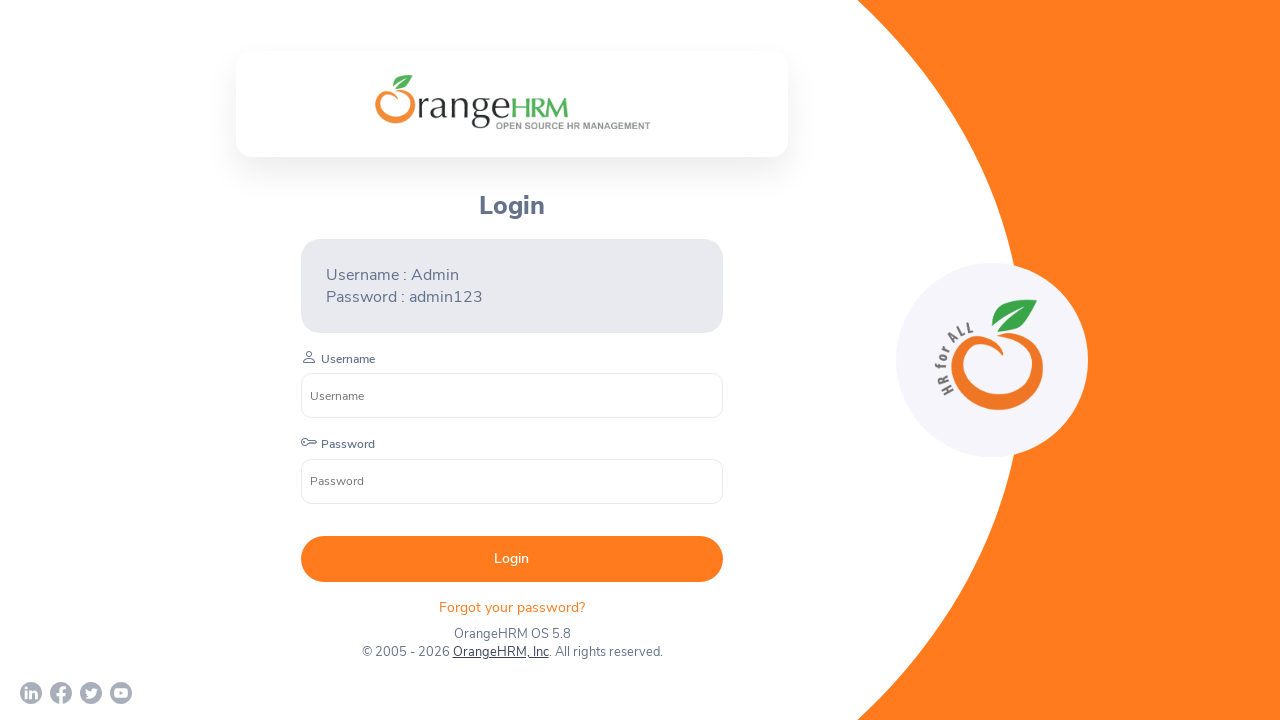

Captured new page object from context
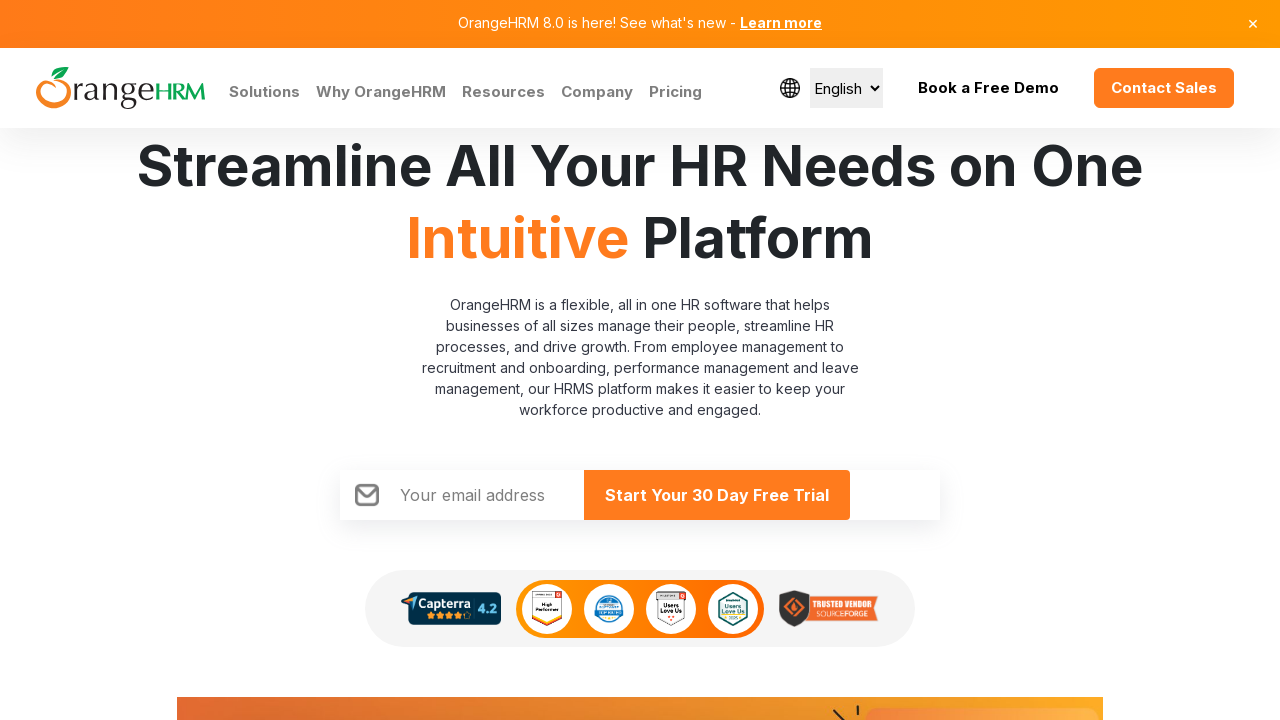

New page load state completed
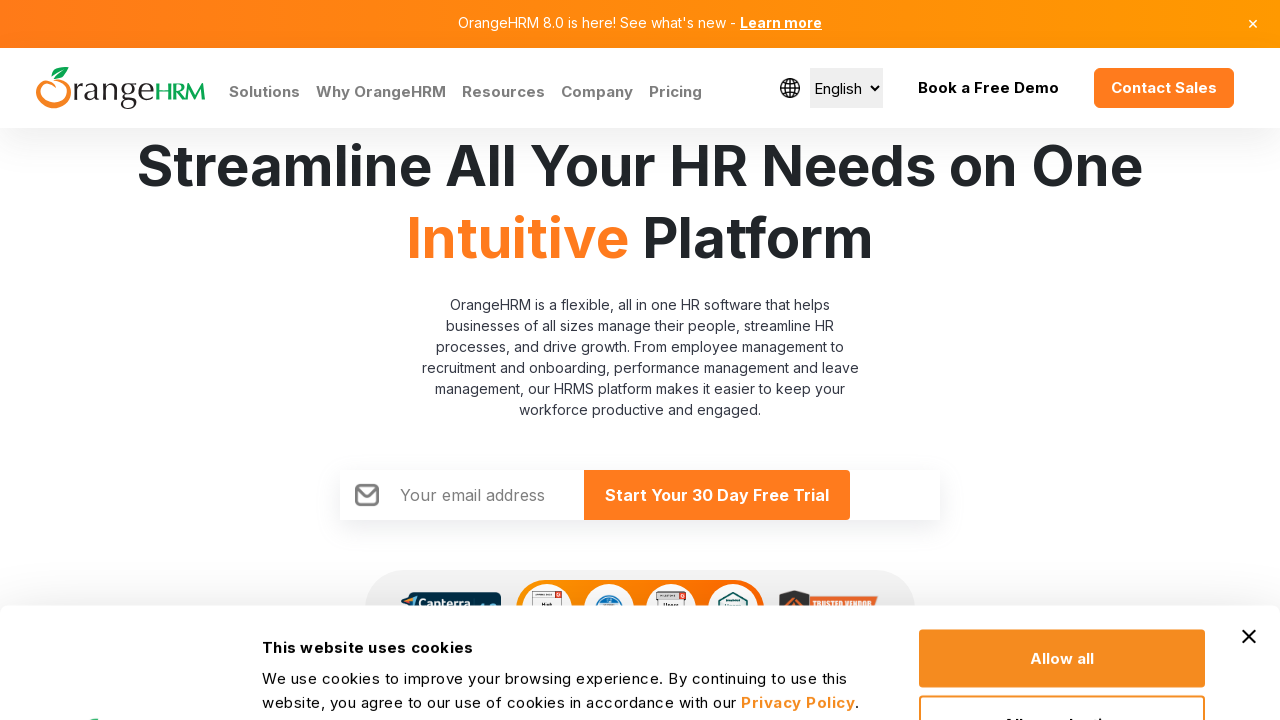

Body element loaded on new page, verified window switch successful
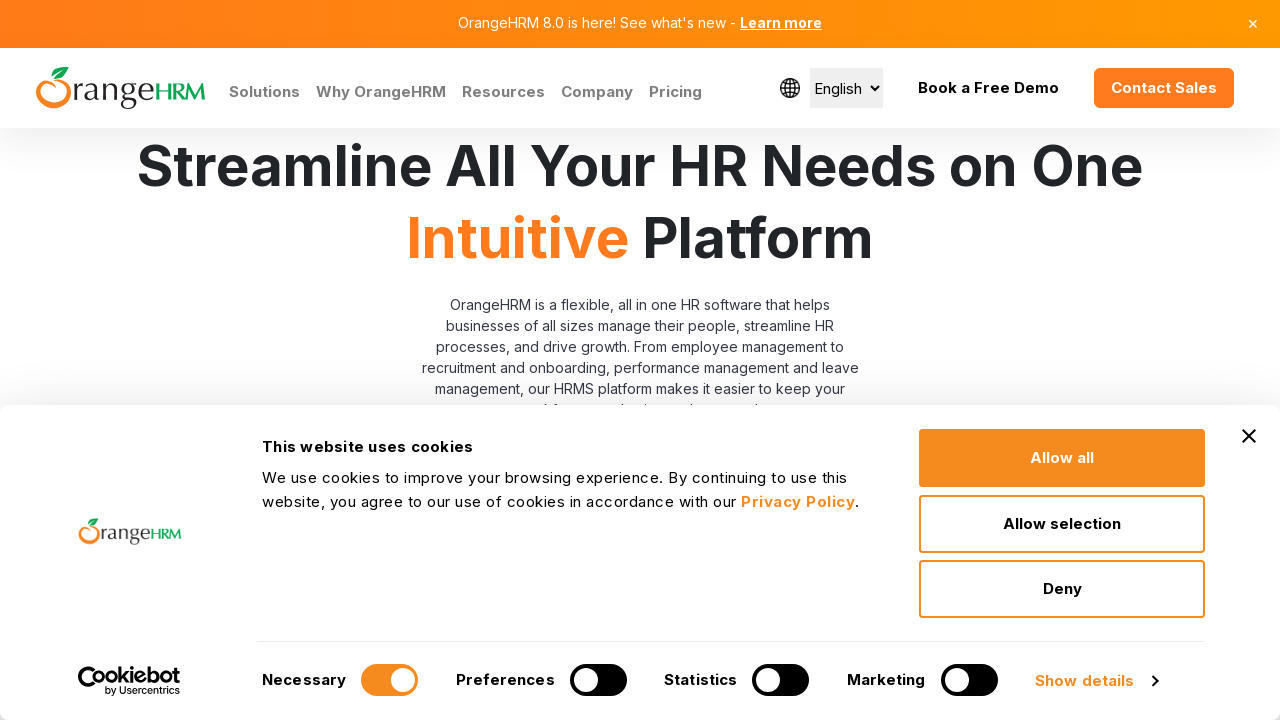

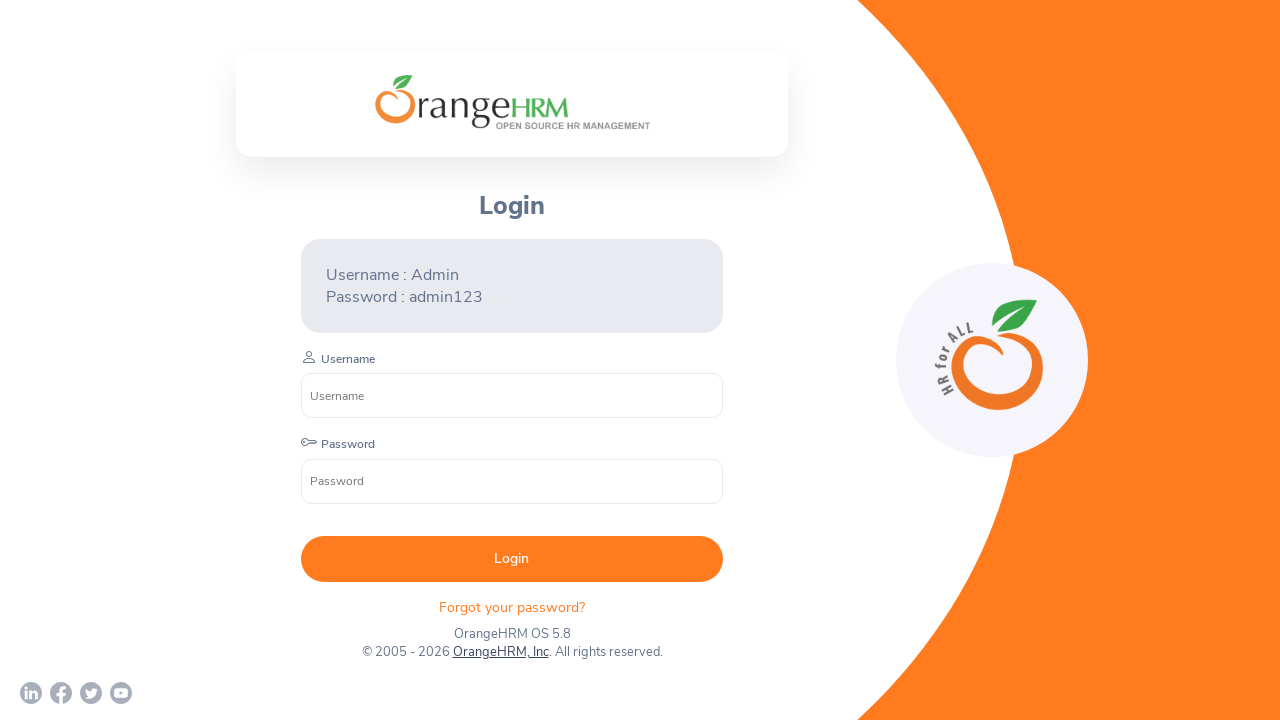